Tests dialog/alert handling by clicking a button that triggers an alert, accepting the alert, and verifying dialog visibility

Starting URL: http://www.mediacollege.com/internet/javascript/basic/alert.html

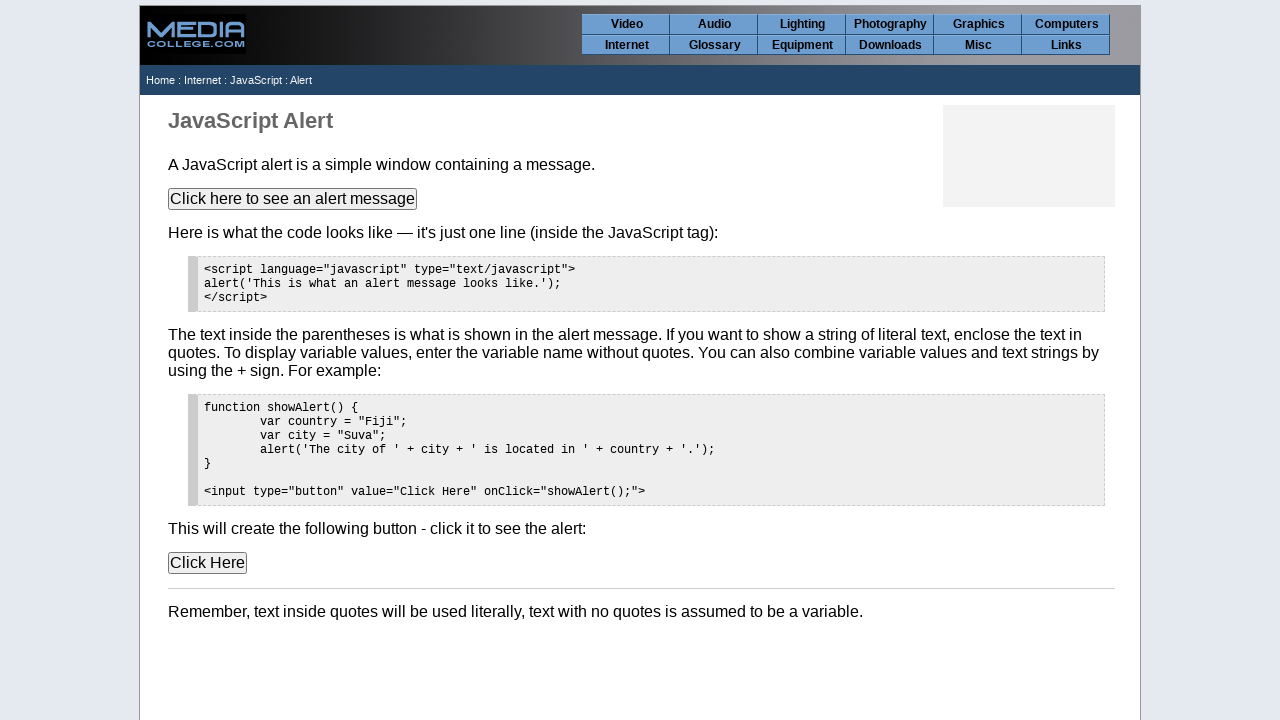

Clicked button to trigger alert dialog at (292, 199) on xpath=//*[@id='content']/p[2]/input
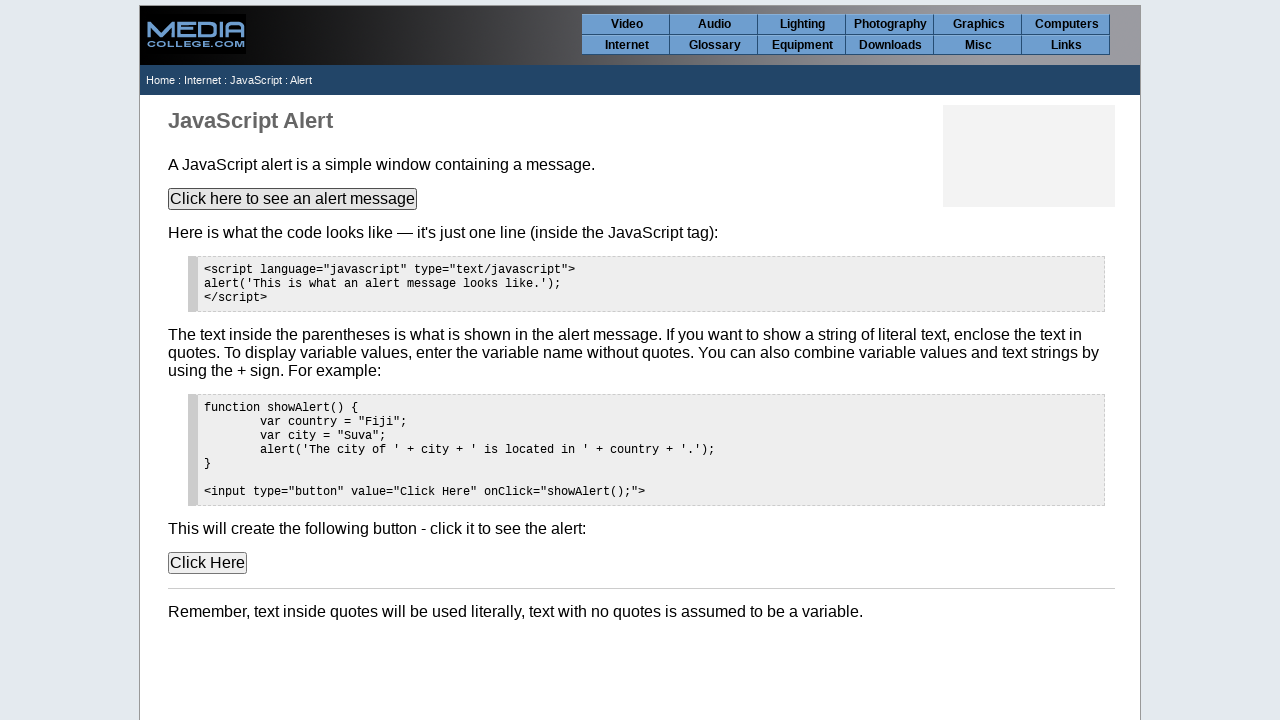

Set up dialog handler to accept alerts
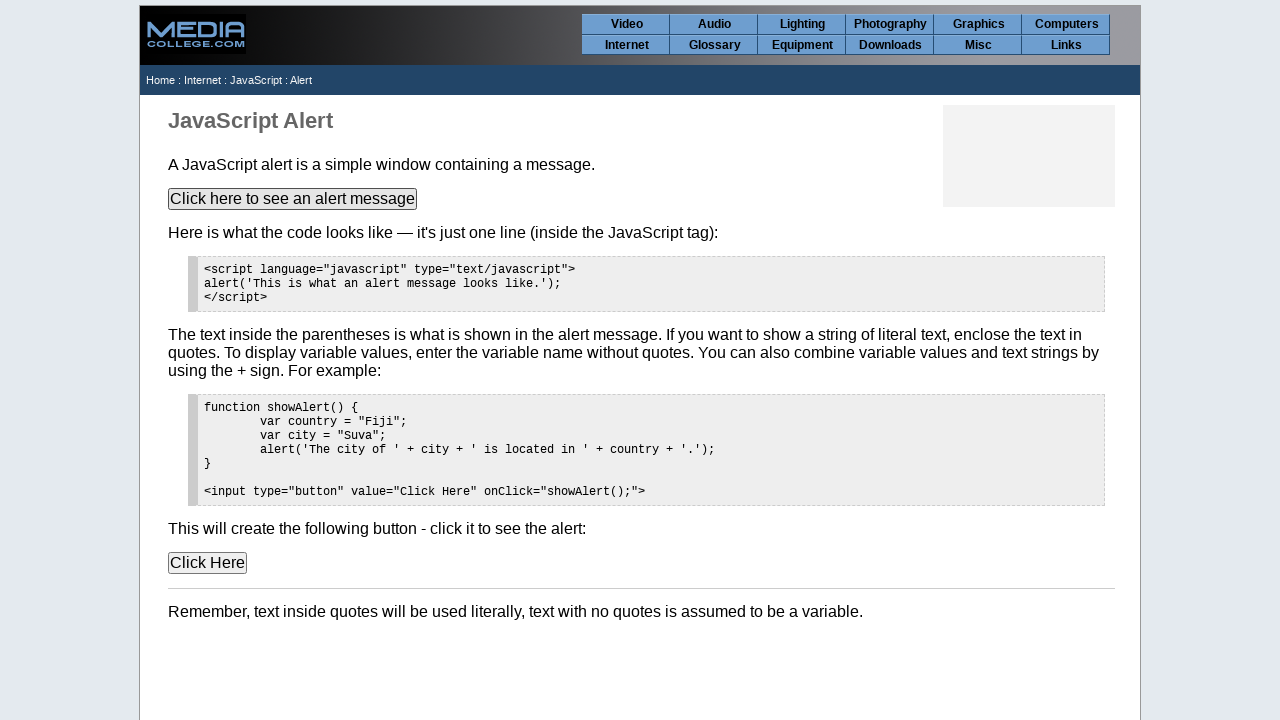

Clicked button again to trigger another alert dialog at (292, 199) on xpath=//*[@id='content']/p[2]/input
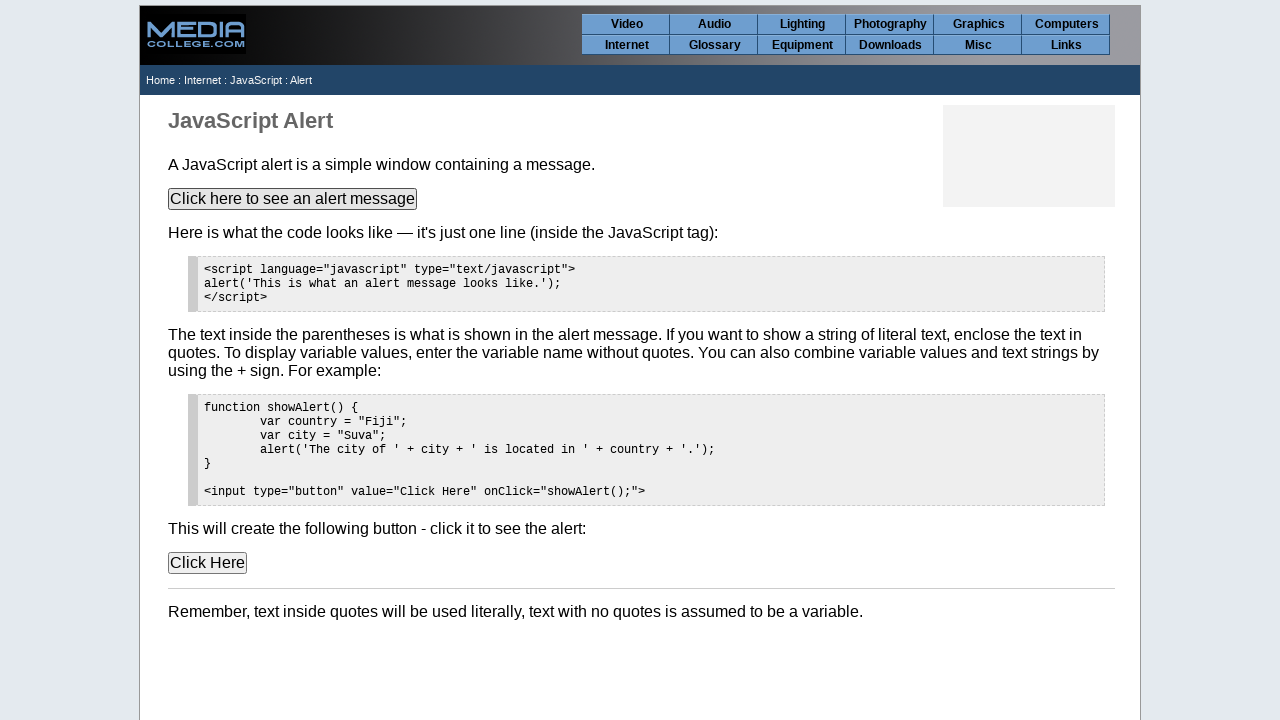

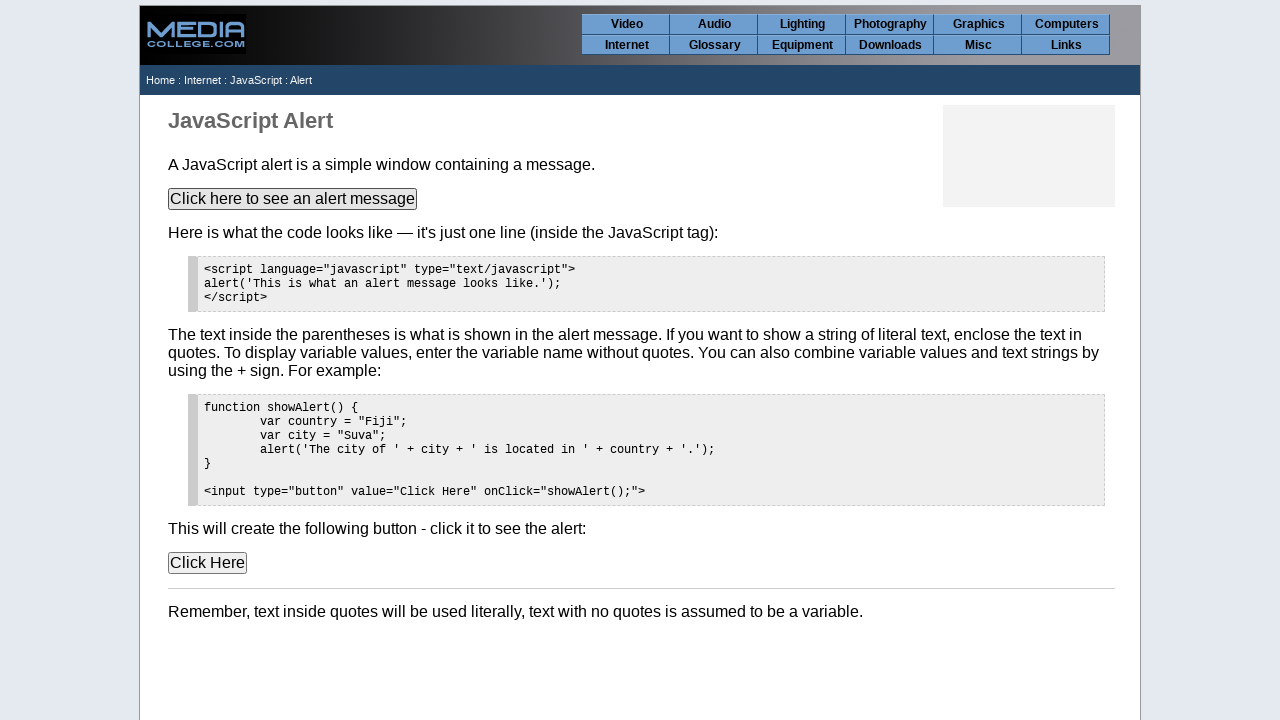